Tests context menu functionality by performing a right-click on an element, selecting Delete from the context menu, and accepting the resulting alert

Starting URL: https://swisnl.github.io/jQuery-contextMenu/demo.html

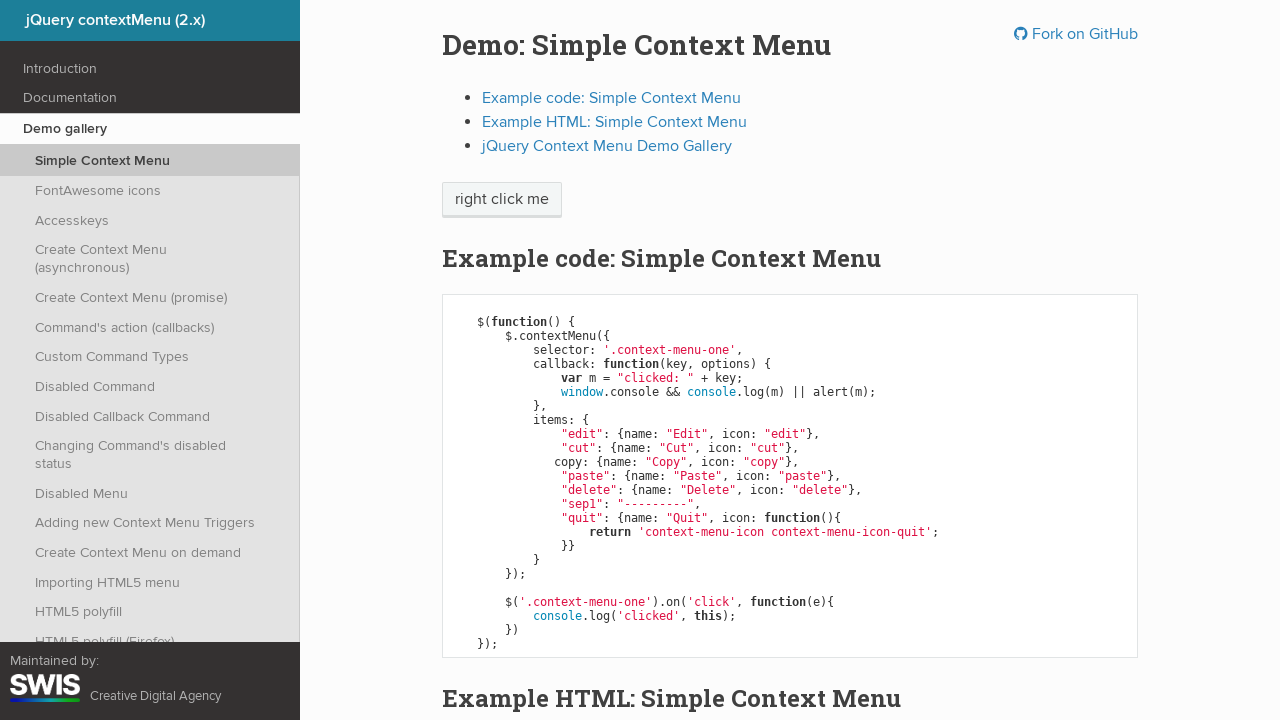

Right-clicked on 'right click me' element to open context menu at (502, 200) on //span[.='right click me']
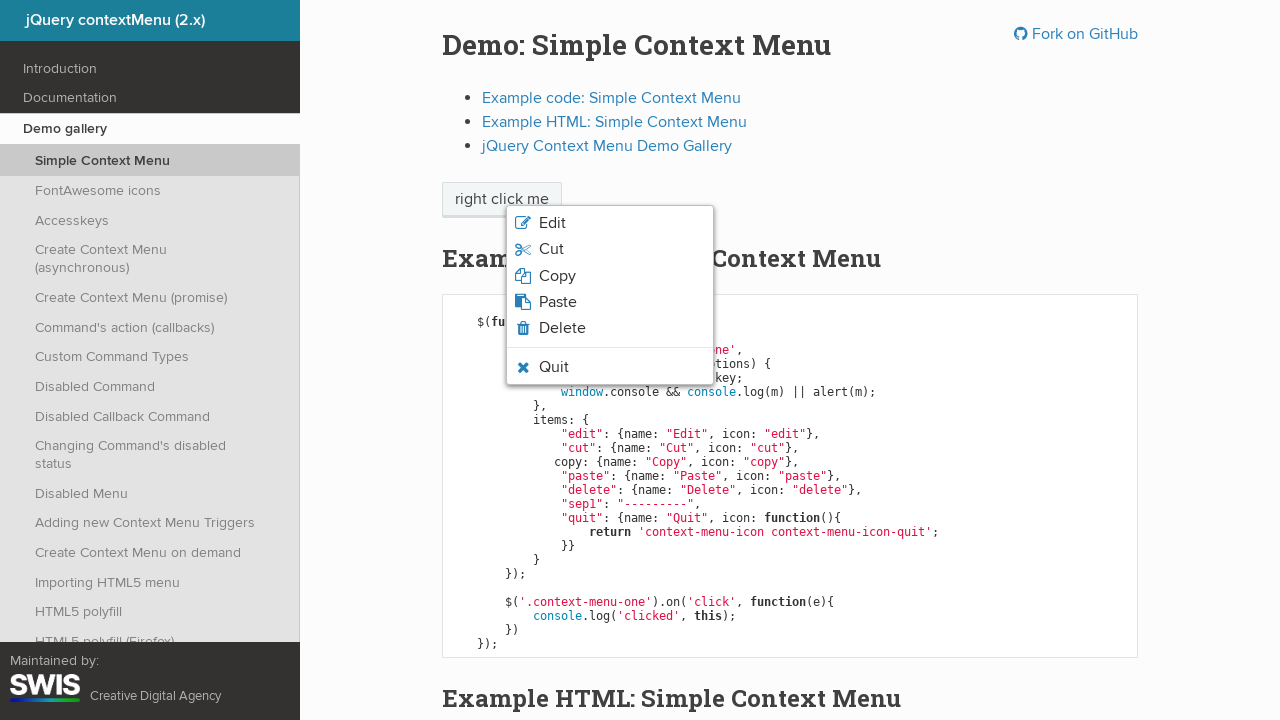

Clicked Delete option from context menu at (562, 328) on xpath=//span[.='Delete']
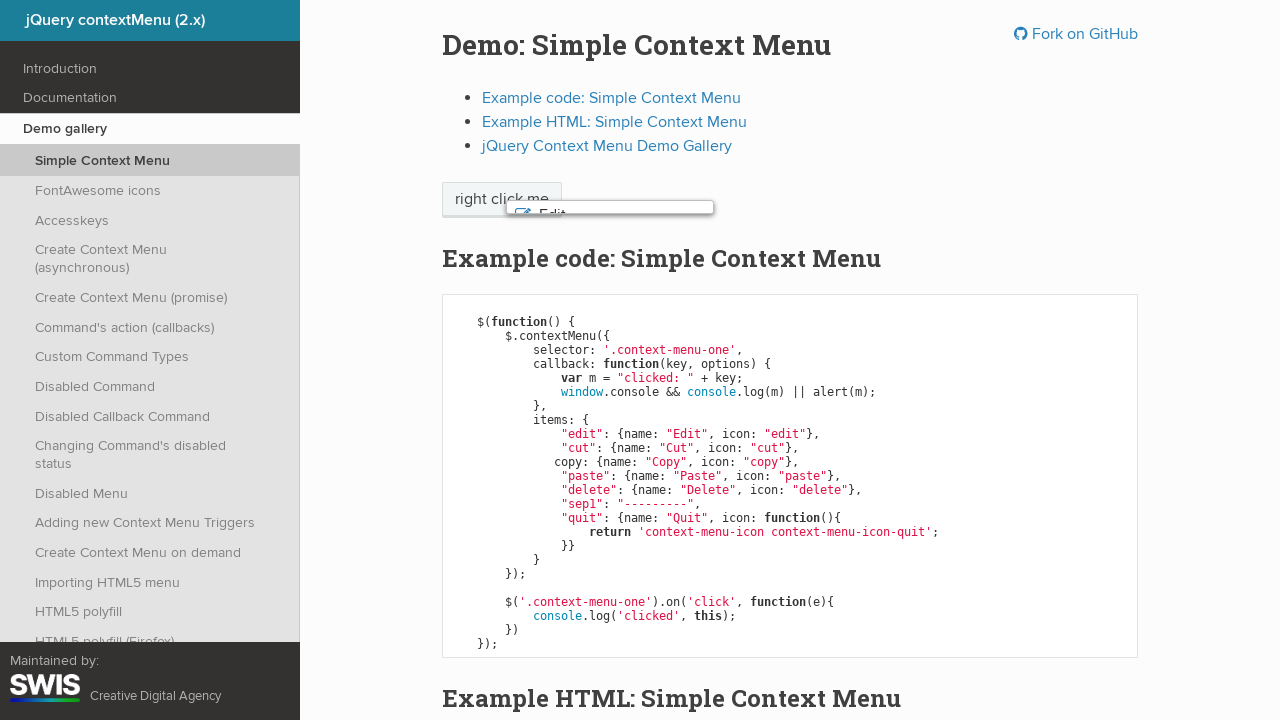

Accepted the alert dialog
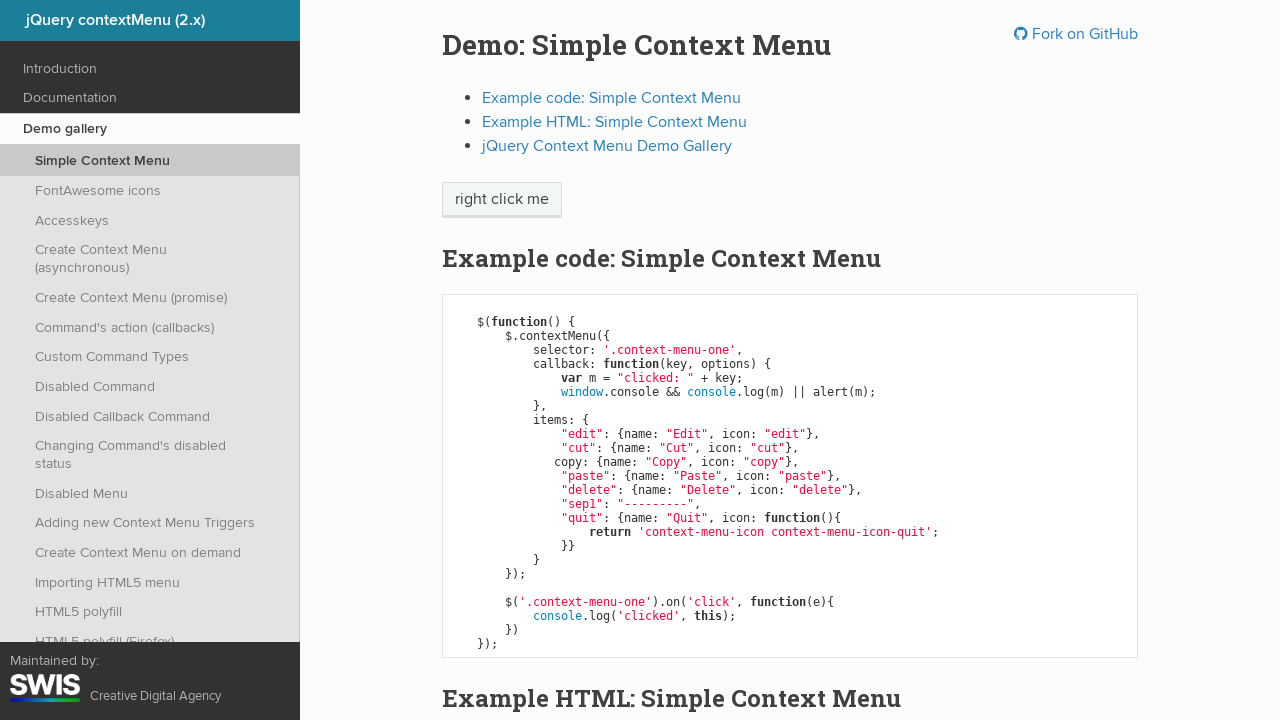

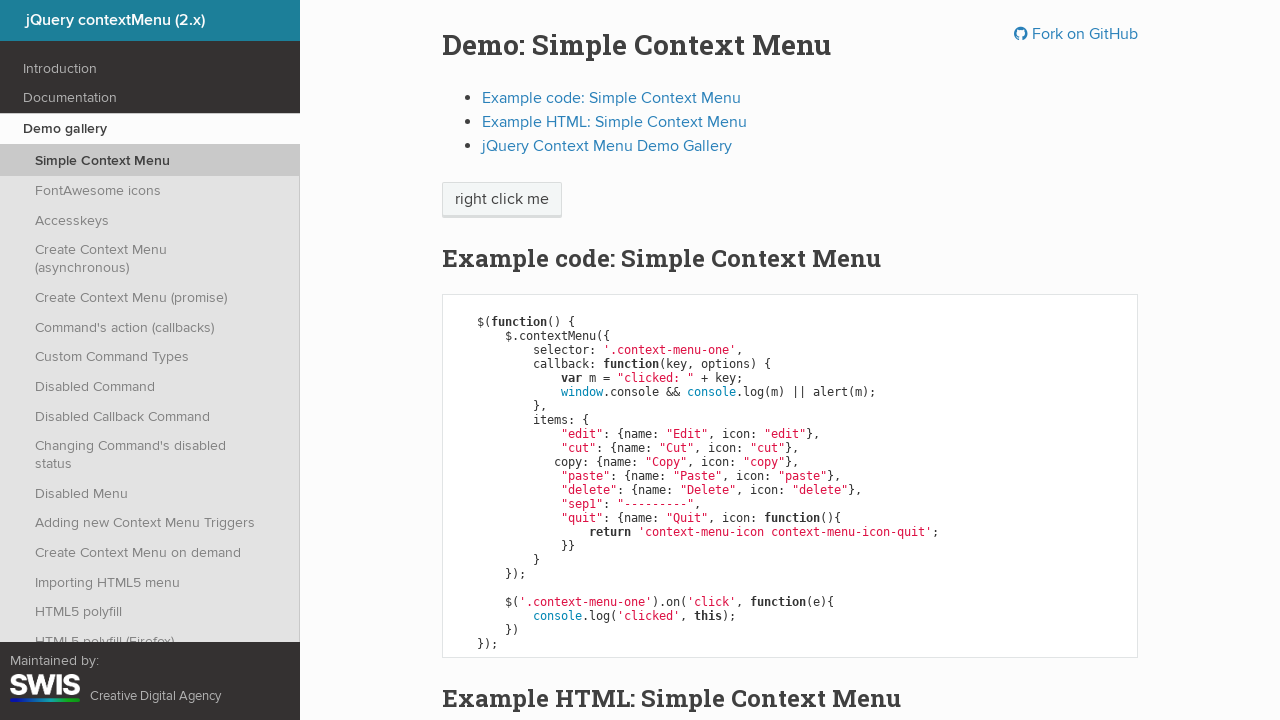